Tests finding elements by tag name on a demo page, locates input elements and interacts with the first one

Starting URL: https://testeroprogramowania.github.io/selenium/basics.html

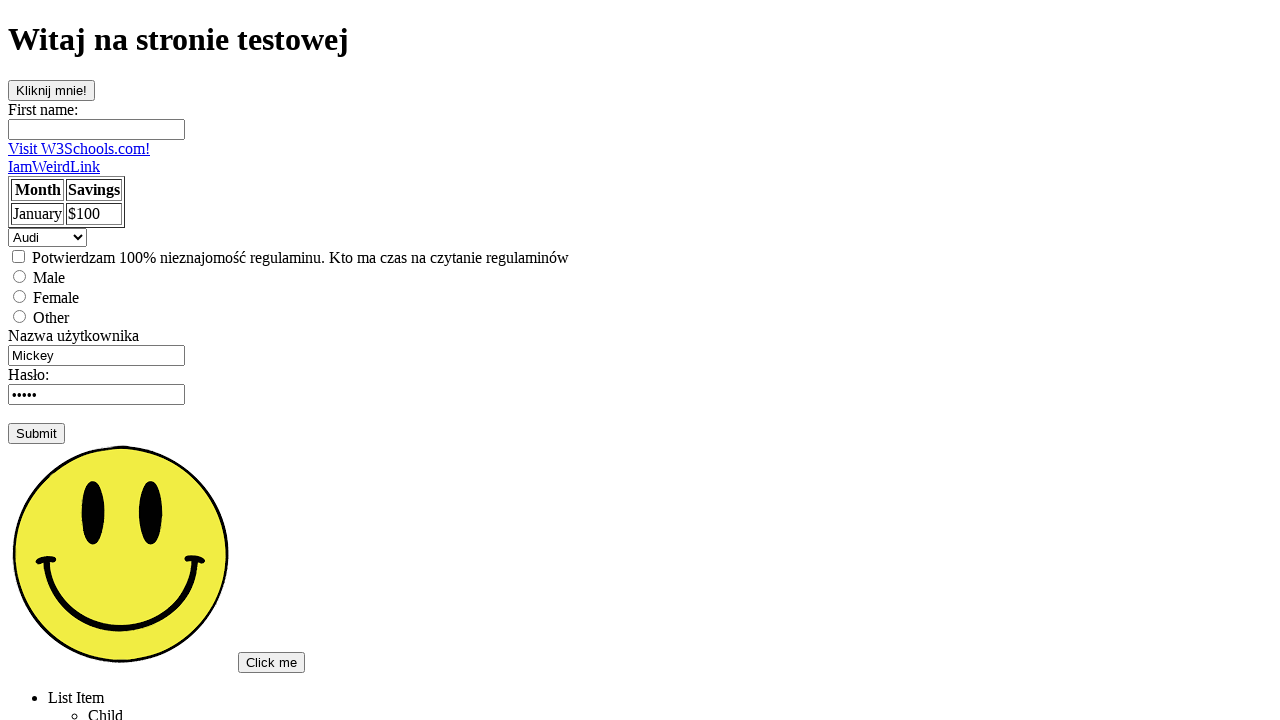

Navigated to demo page
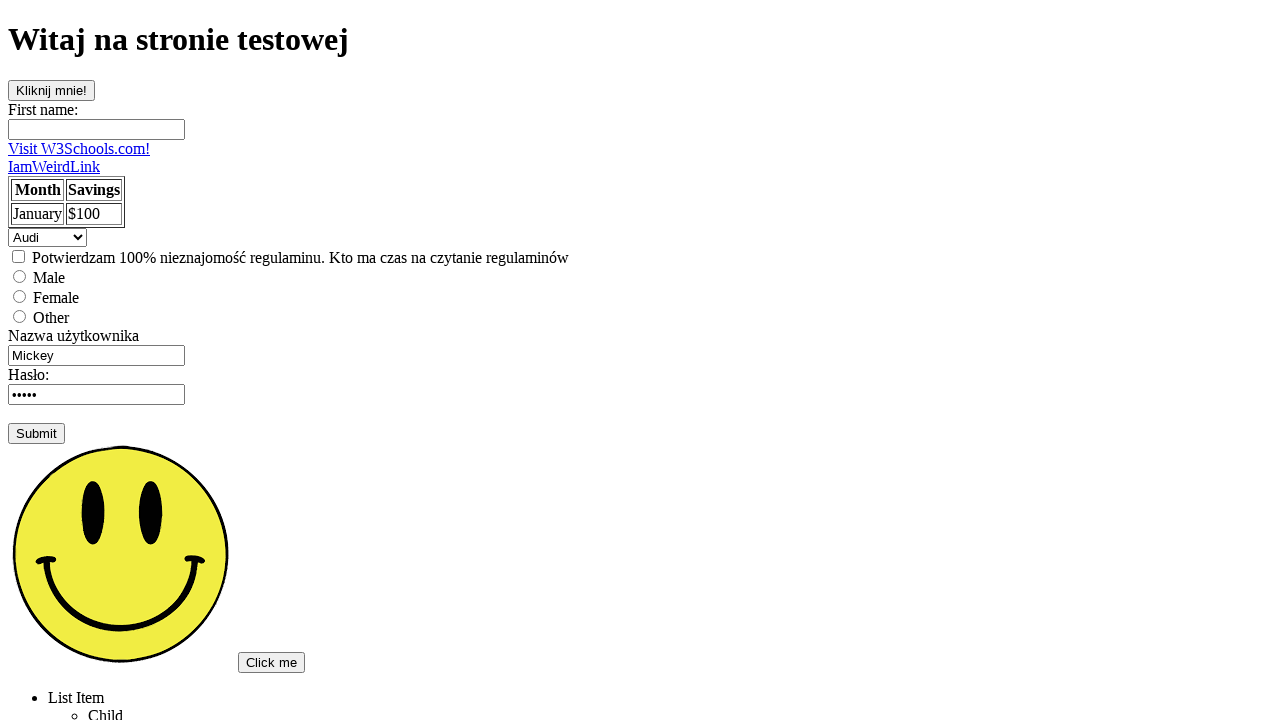

Located all input elements on the page
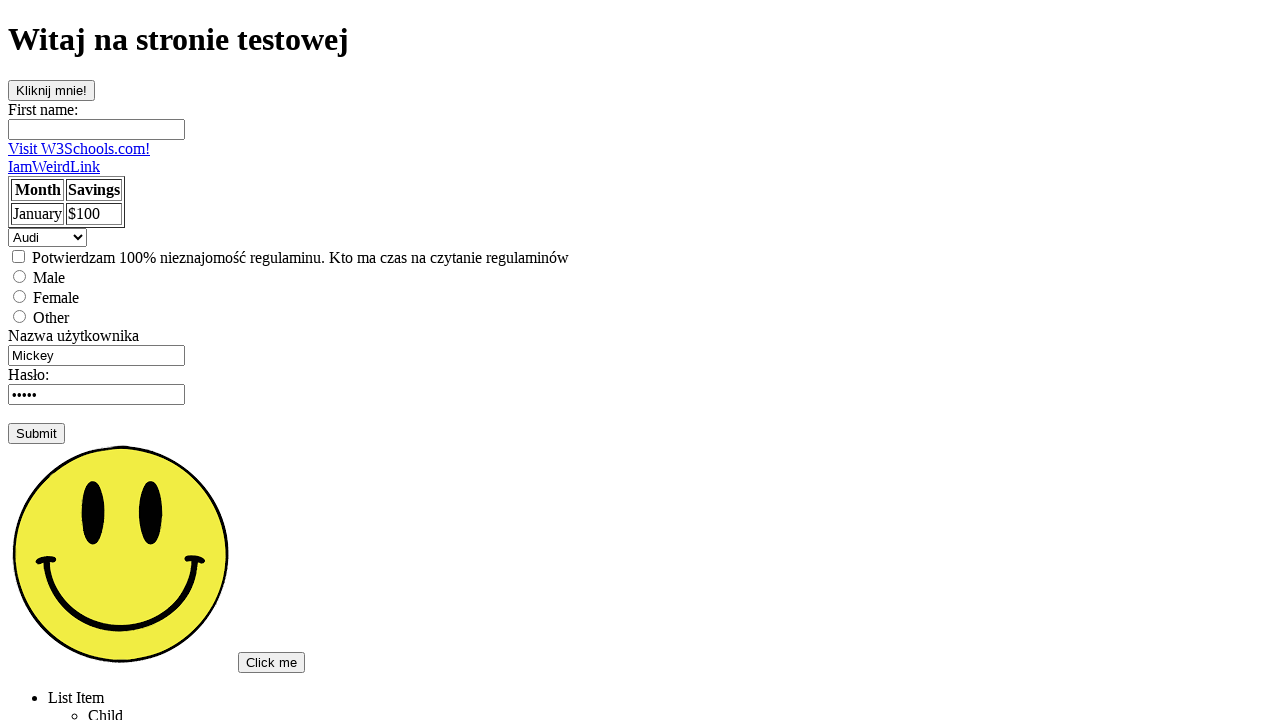

Filled first input element with 'Cześć' on input >> nth=0
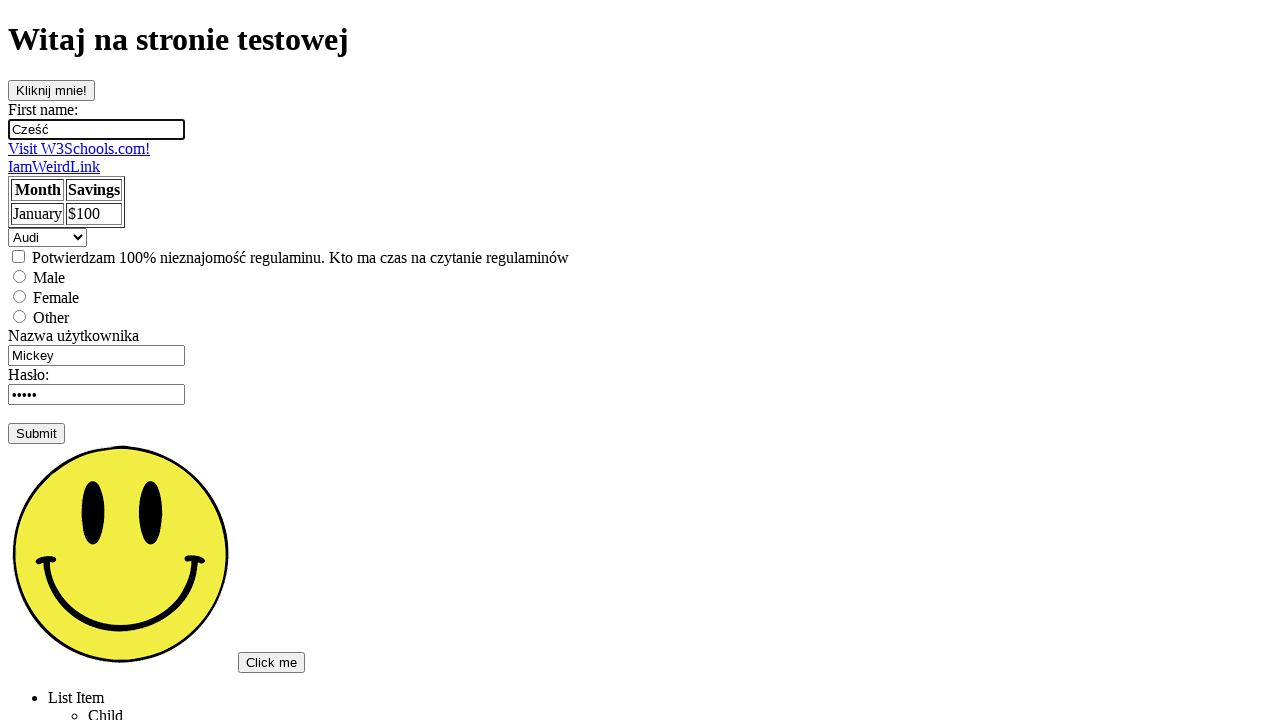

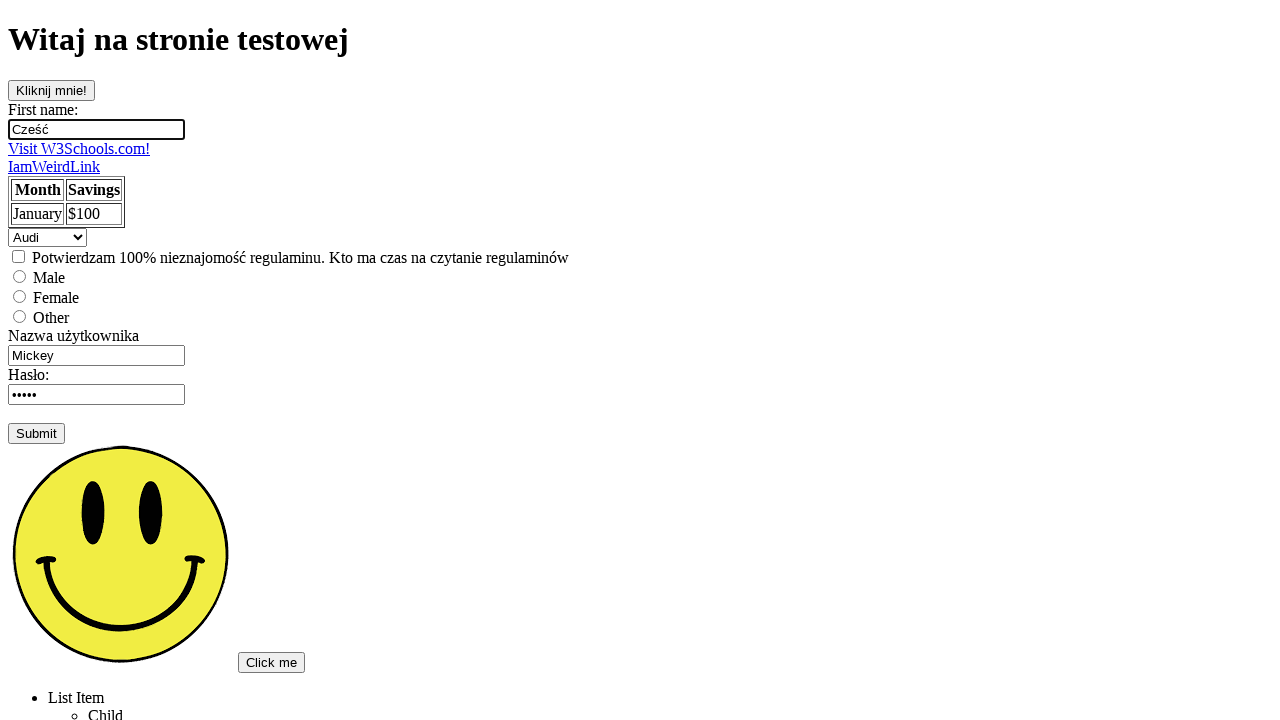